Tests that entered text is trimmed when editing a todo item.

Starting URL: https://demo.playwright.dev/todomvc

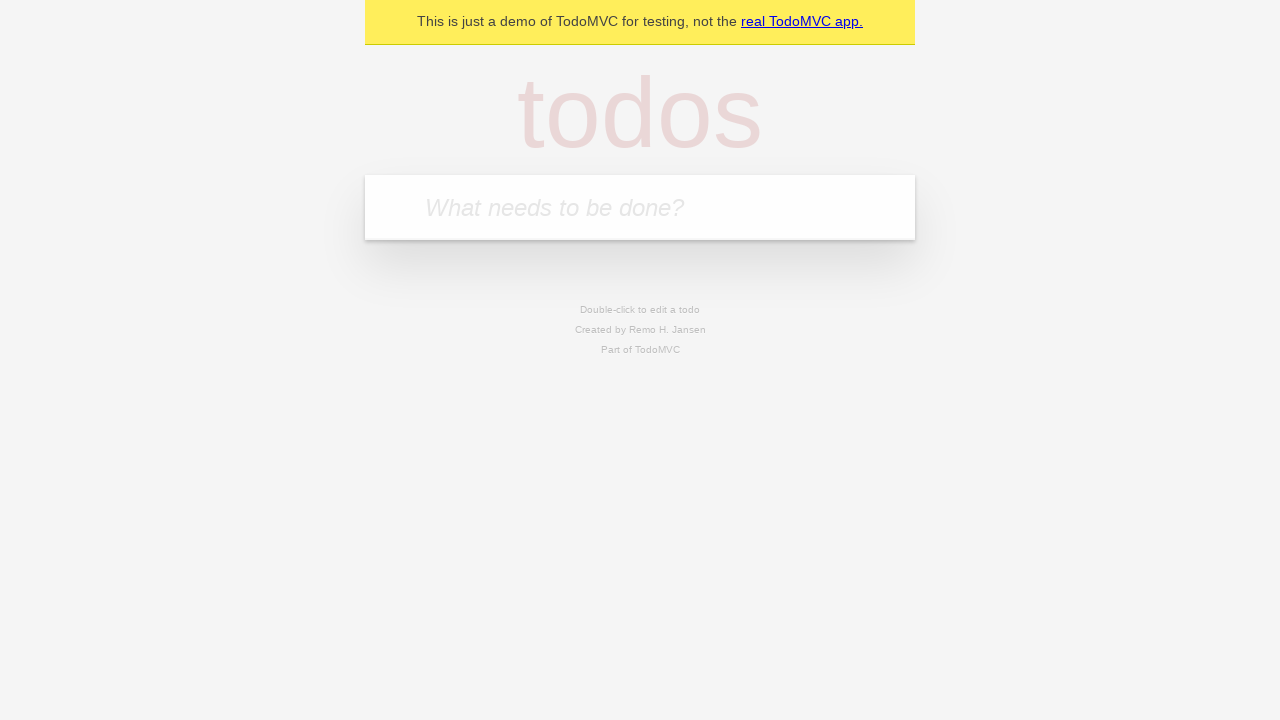

Filled new todo input with 'buy some cheese' on .new-todo
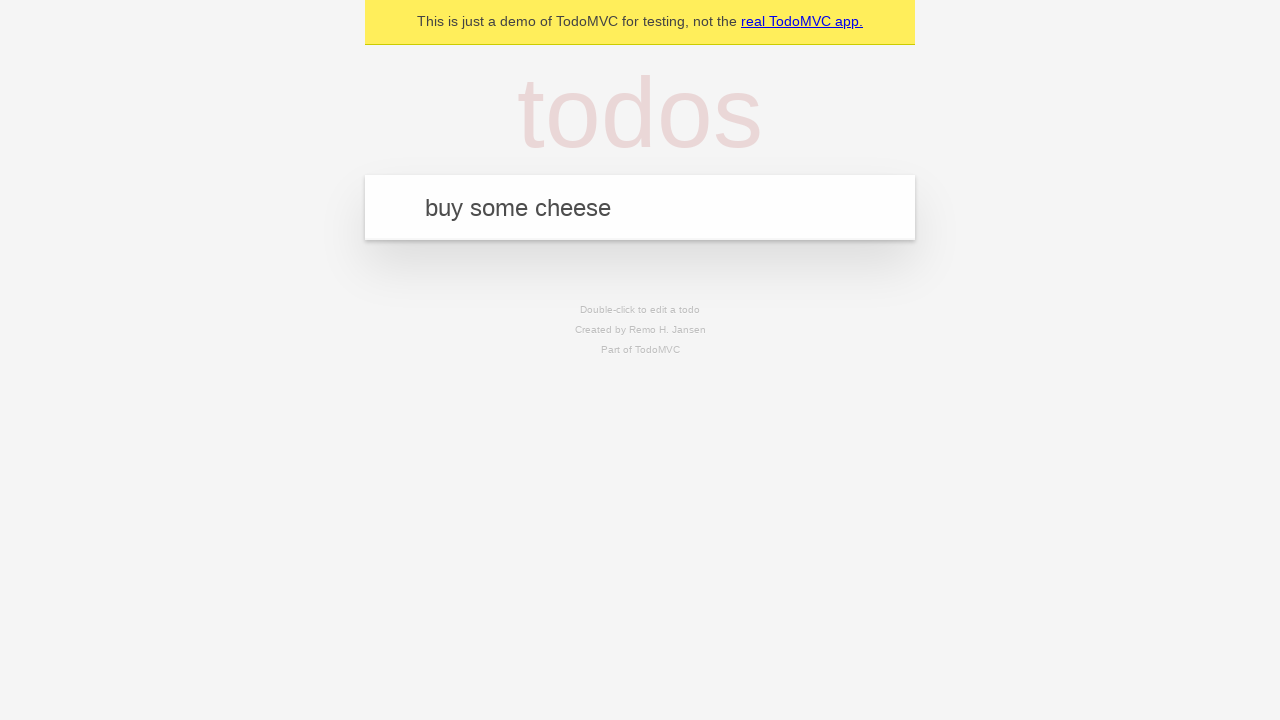

Pressed Enter to create first todo on .new-todo
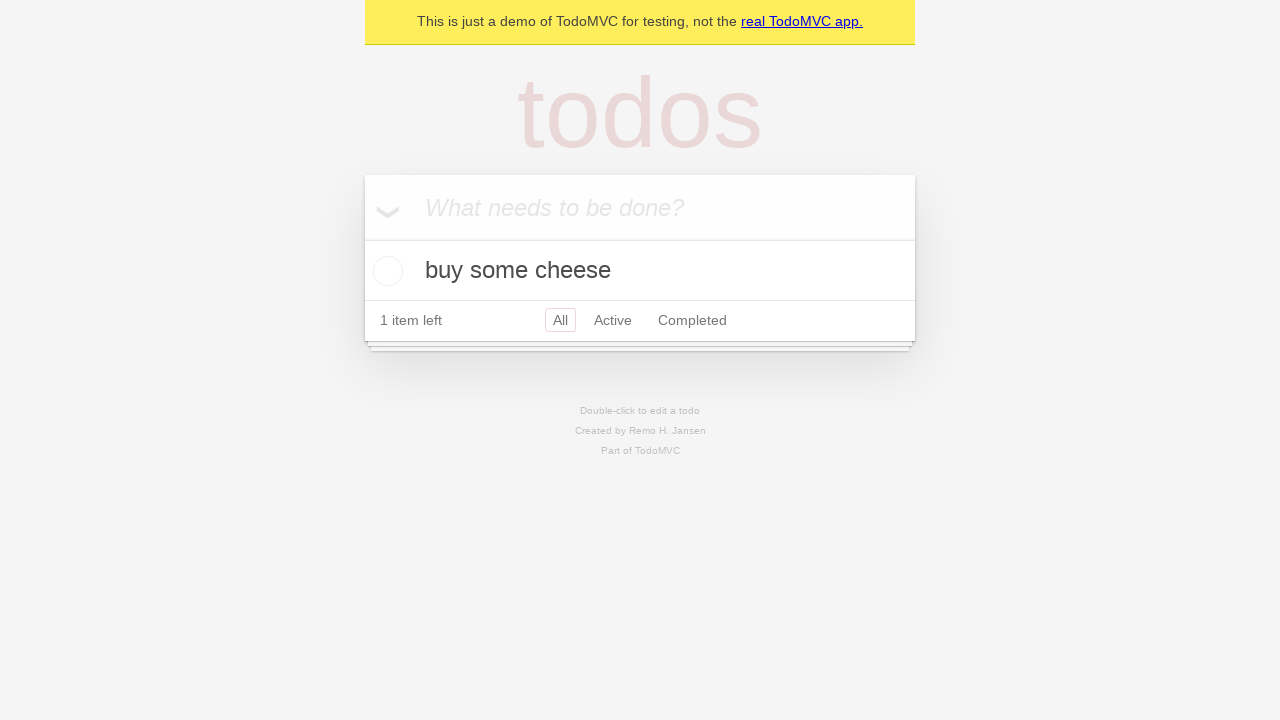

Filled new todo input with 'feed the cat' on .new-todo
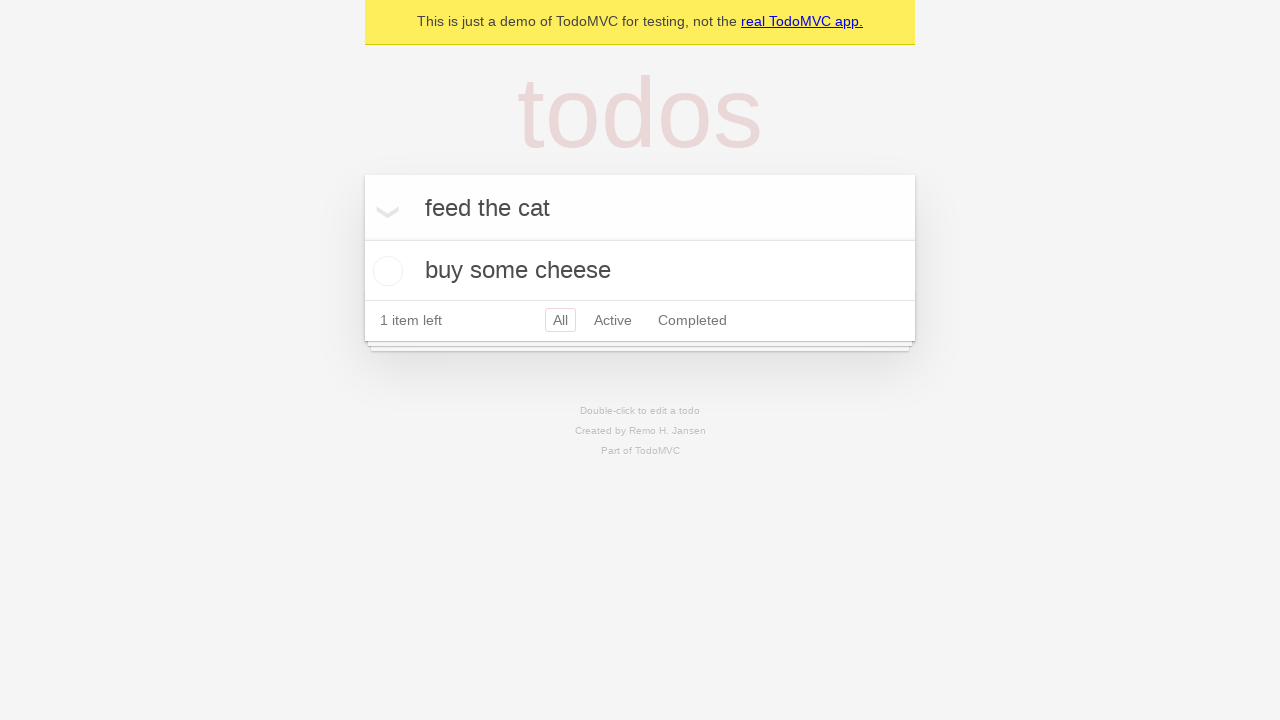

Pressed Enter to create second todo on .new-todo
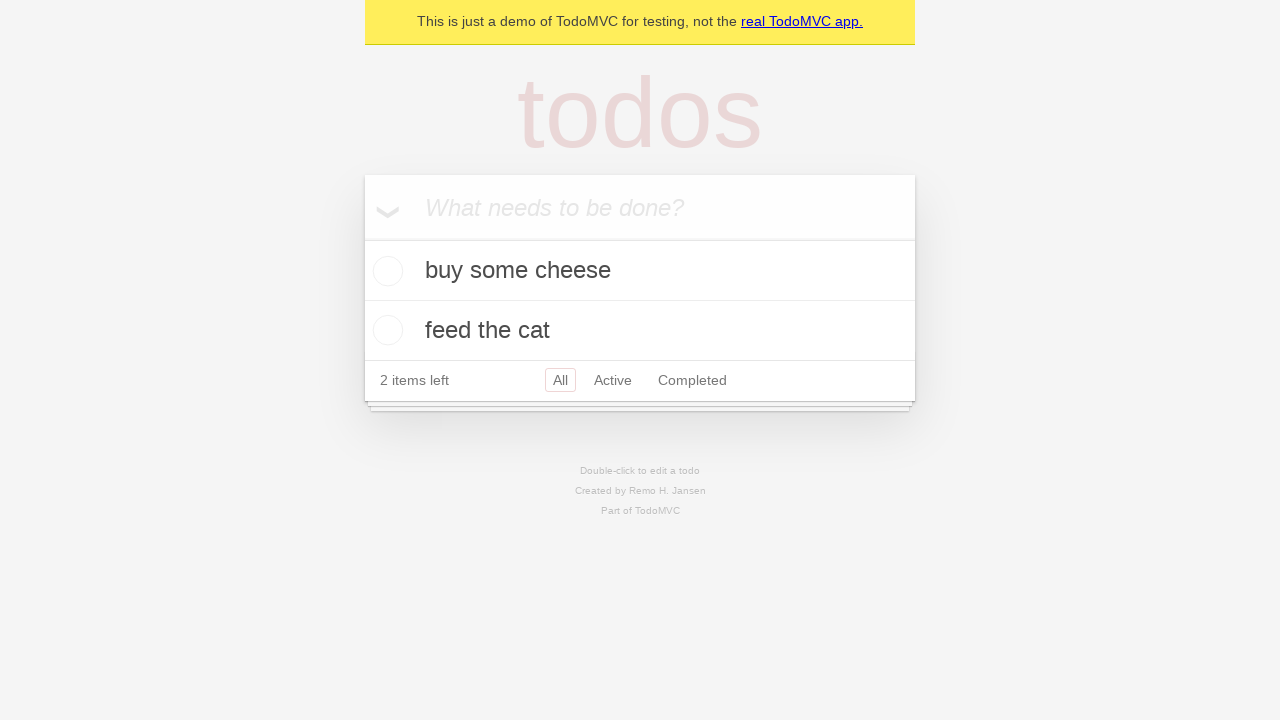

Filled new todo input with 'book a doctors appointment' on .new-todo
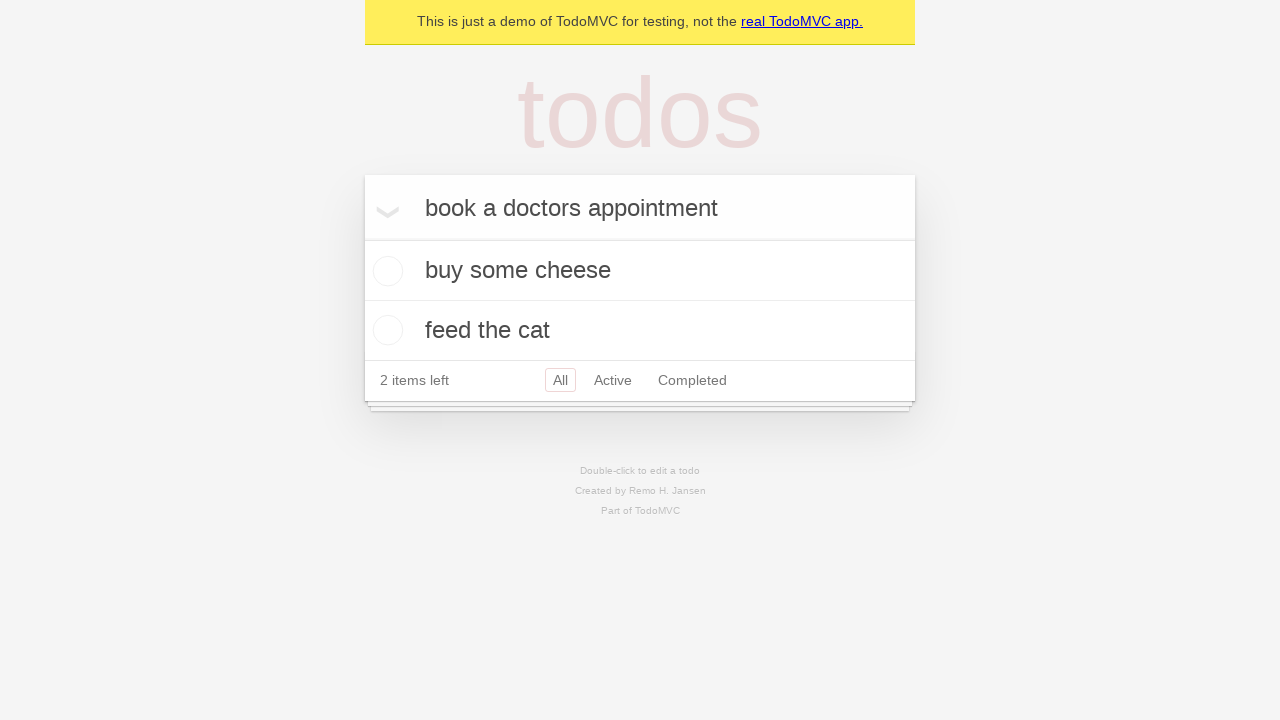

Pressed Enter to create third todo on .new-todo
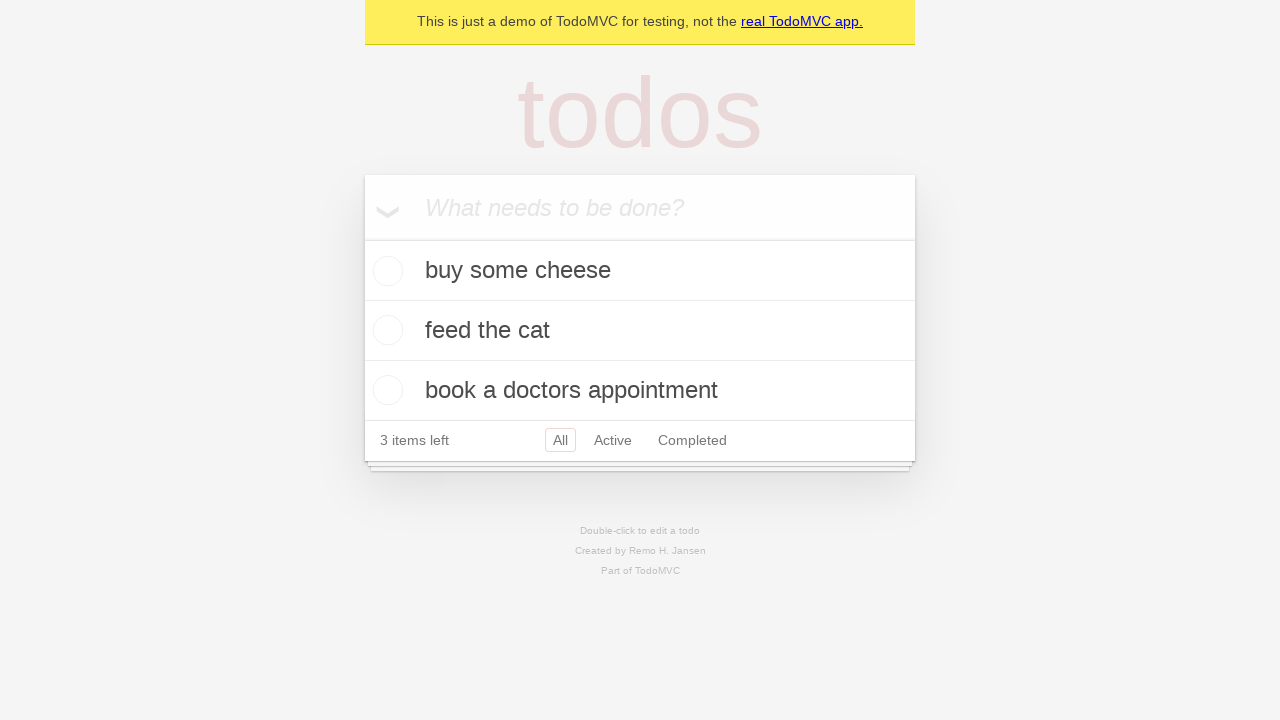

Double-clicked second todo to enter edit mode at (640, 331) on .todo-list li >> nth=1
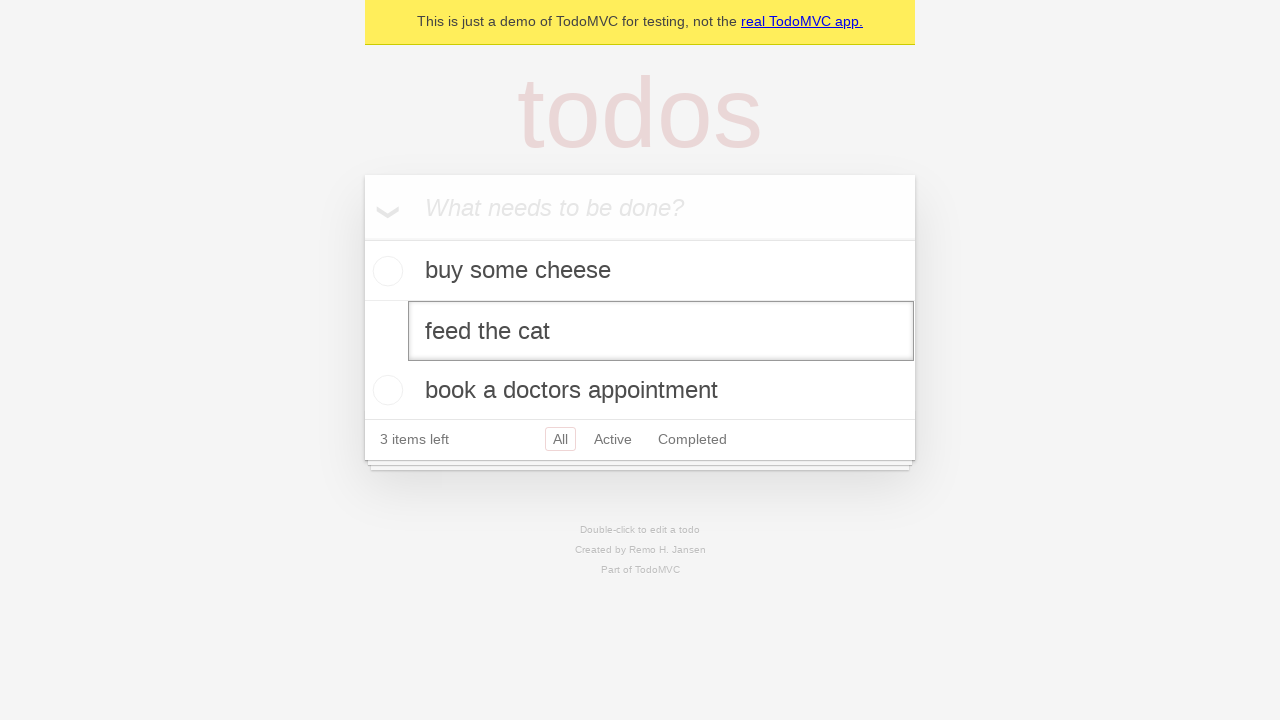

Filled edit field with '    buy some sausages    ' (with leading and trailing whitespace) on .todo-list li >> nth=1 >> .edit
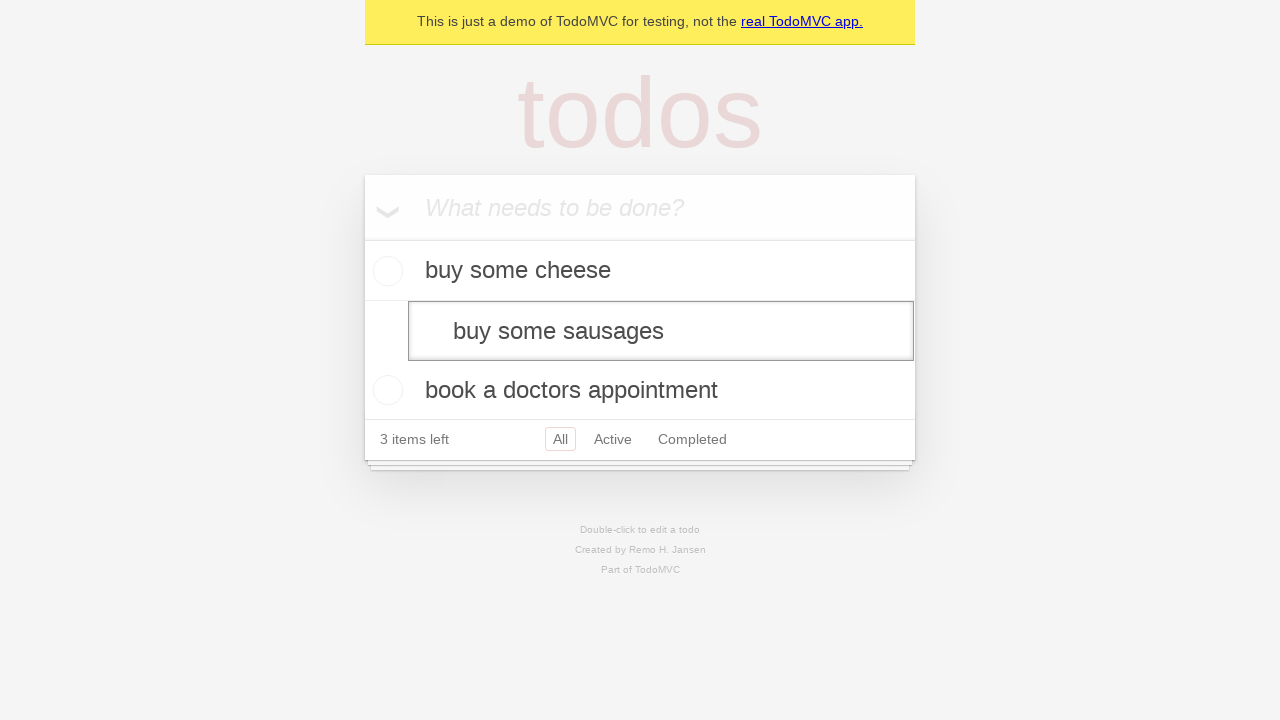

Pressed Enter to confirm edit, text should be trimmed to 'buy some sausages' on .todo-list li >> nth=1 >> .edit
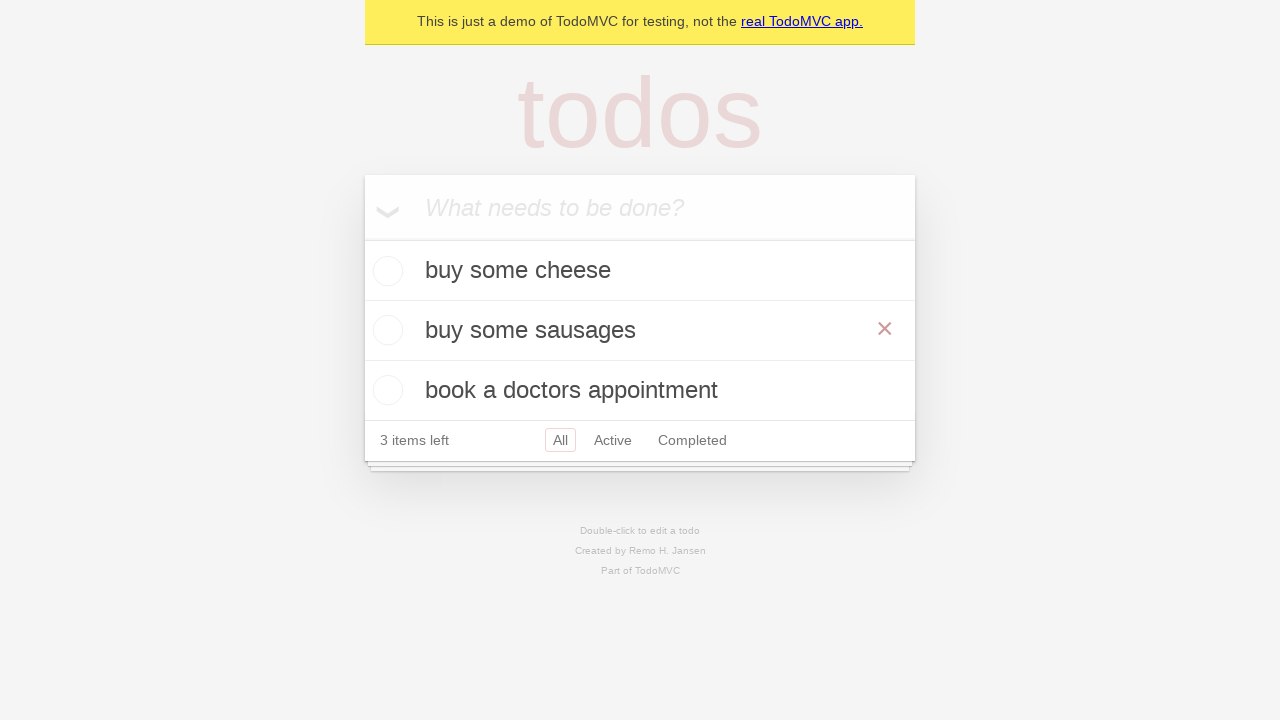

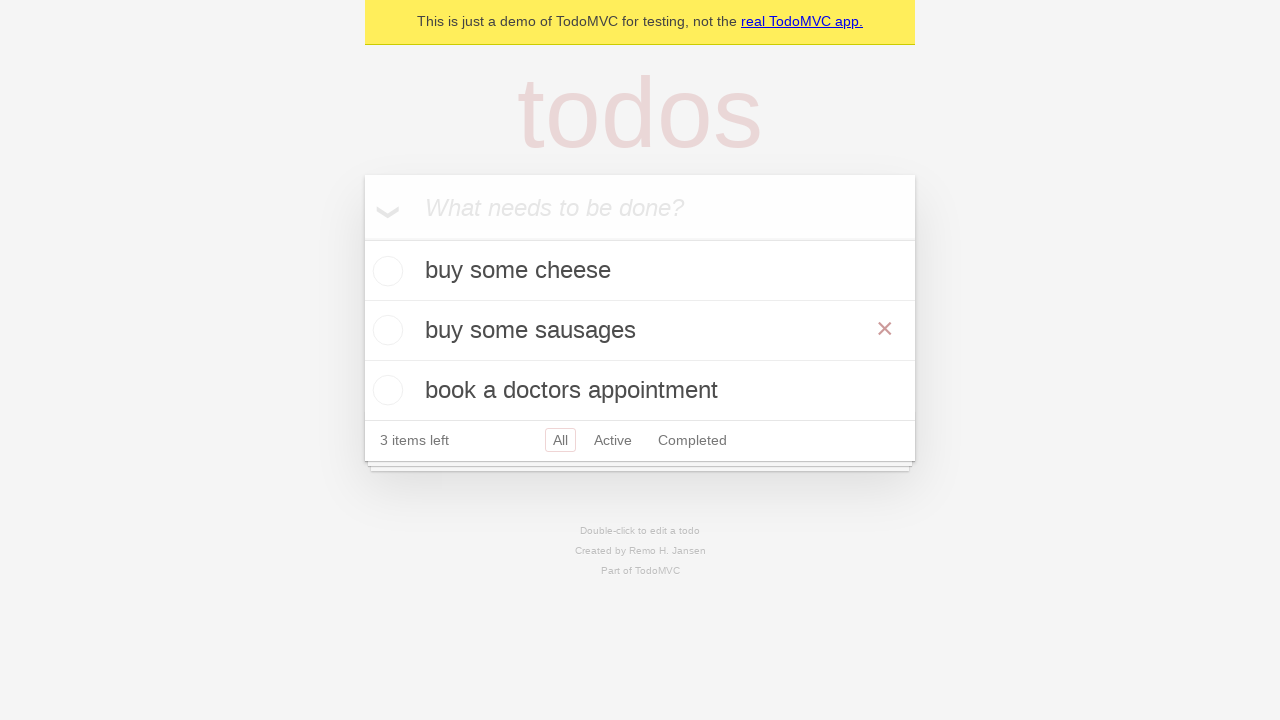